Navigates to the Verticals menu and clicks on it to expand the dropdown

Starting URL: https://www.tranktechnologies.com/

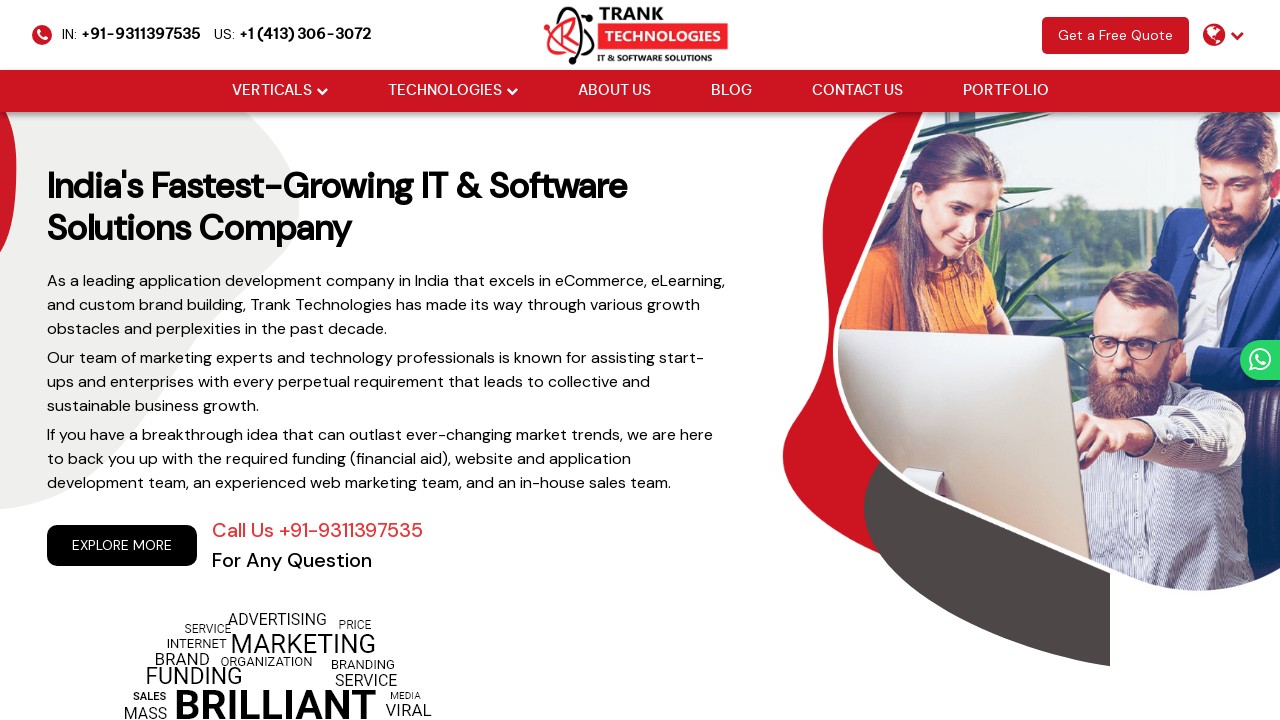

Hovered over Verticals menu item at (272, 91) on xpath=//a[@href='#'][normalize-space()='Verticals']
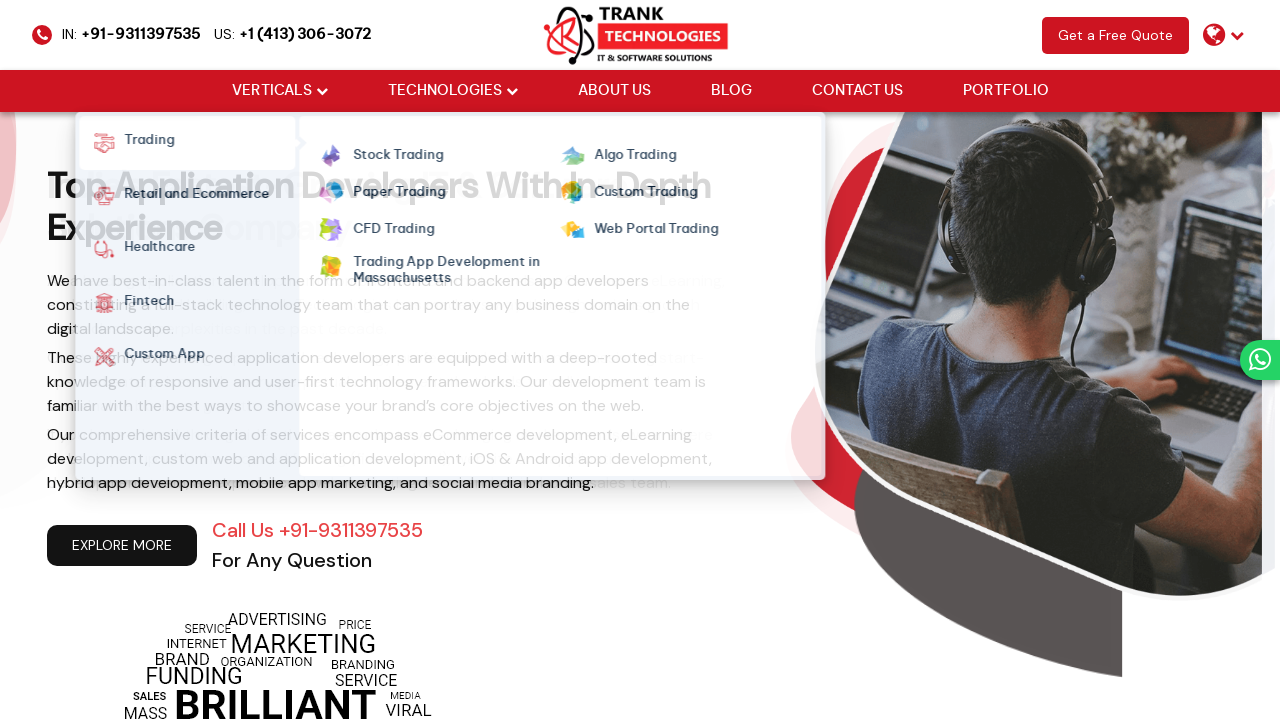

Clicked Verticals menu to expand dropdown at (272, 91) on xpath=//a[@href='#'][normalize-space()='Verticals']
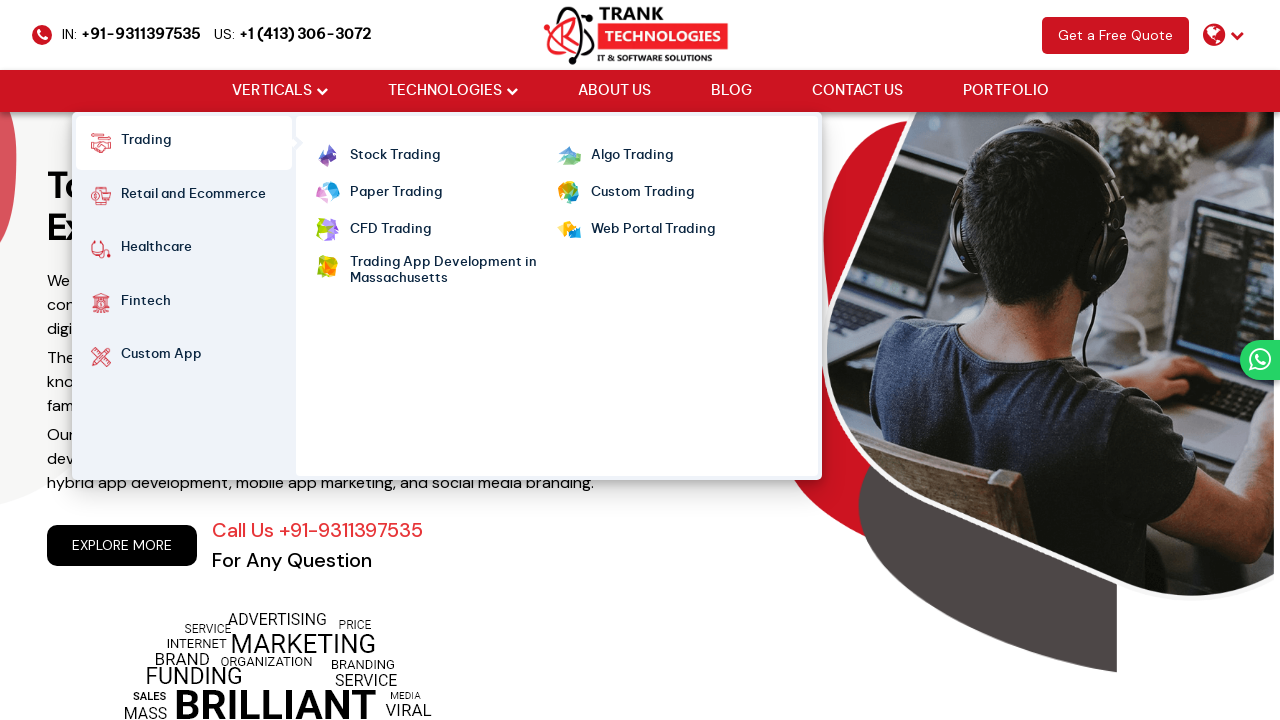

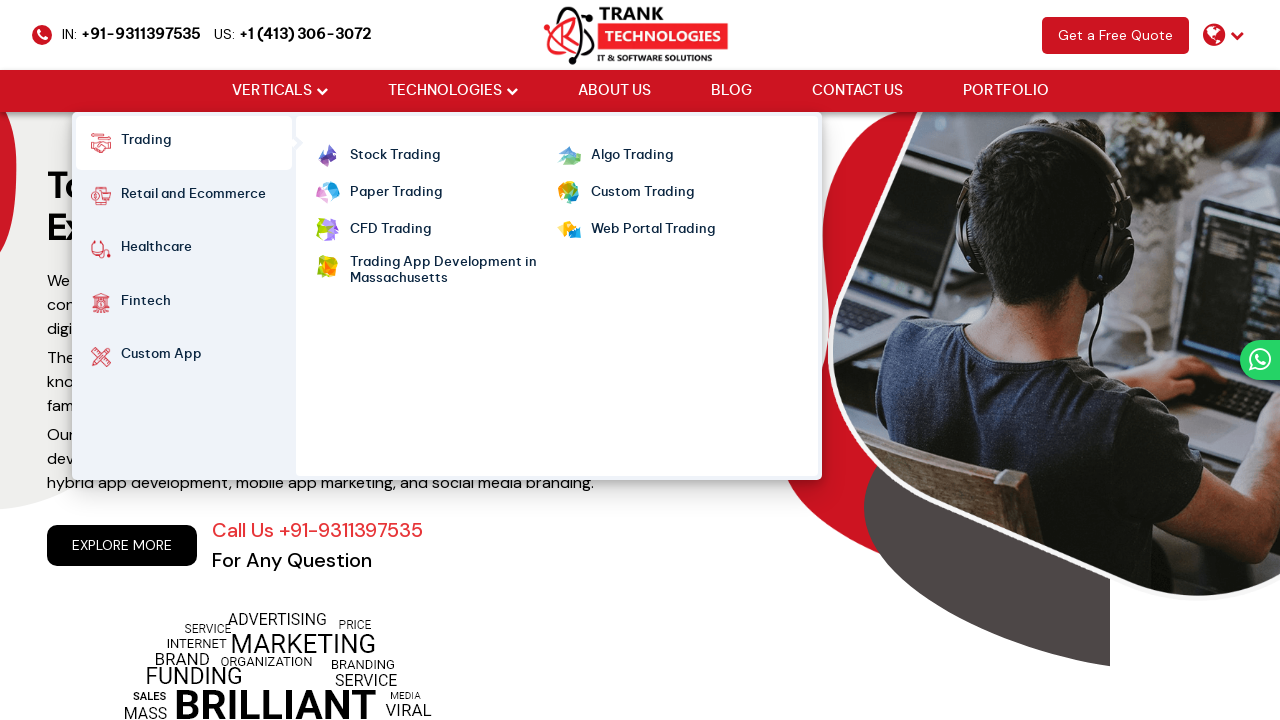